Tests basic browser navigation functionality including navigating to a URL, going back and forward through history, and refreshing the page.

Starting URL: https://rozetka.com.ua

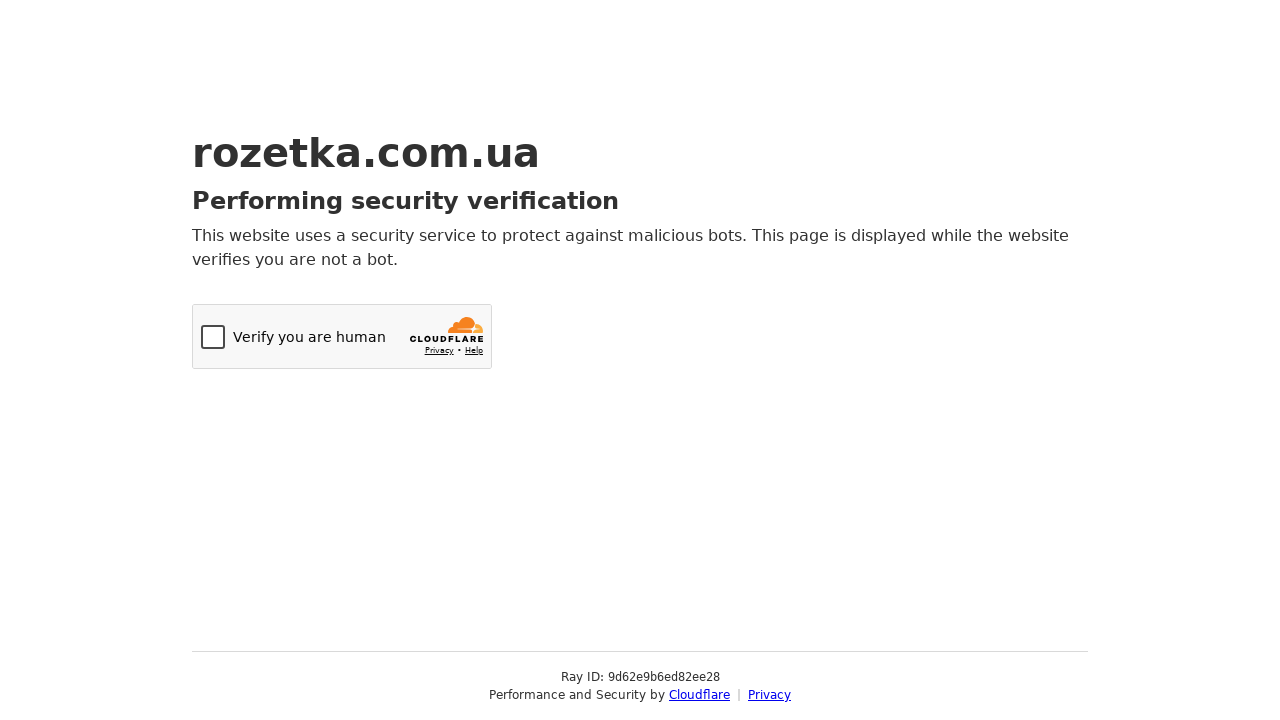

Retrieved page title
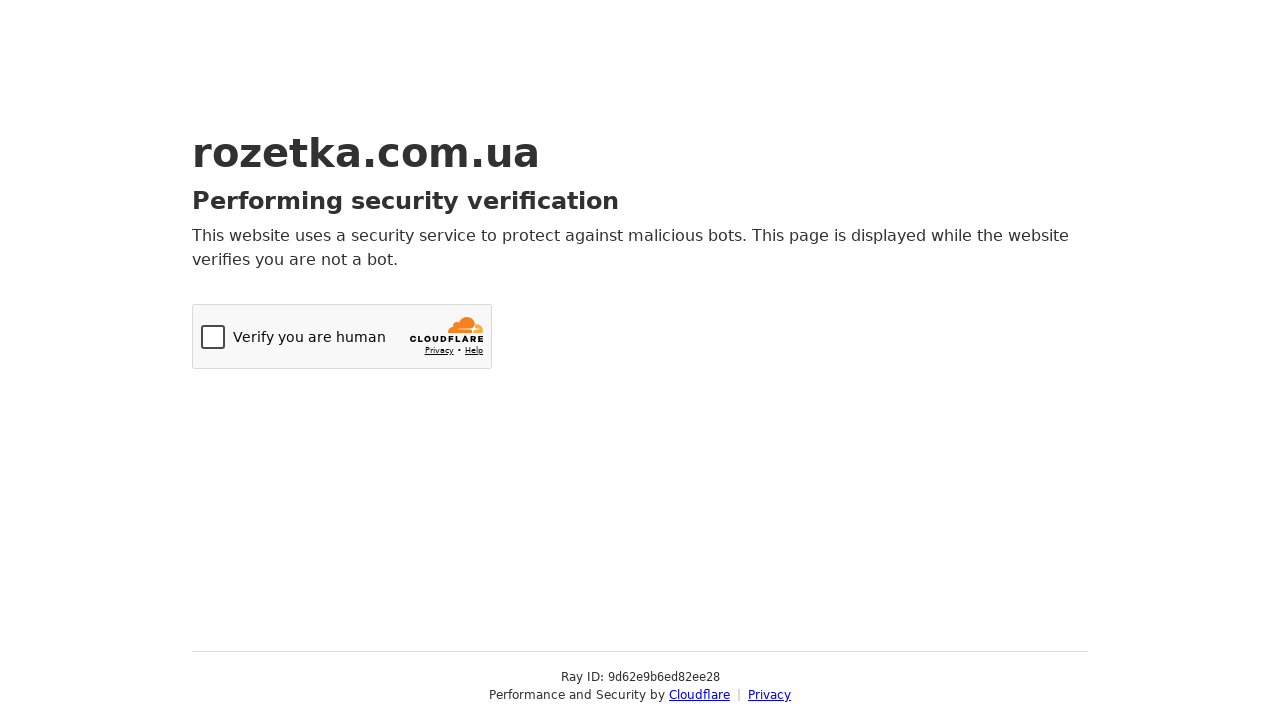

Navigated to https://rozetka.com.ua
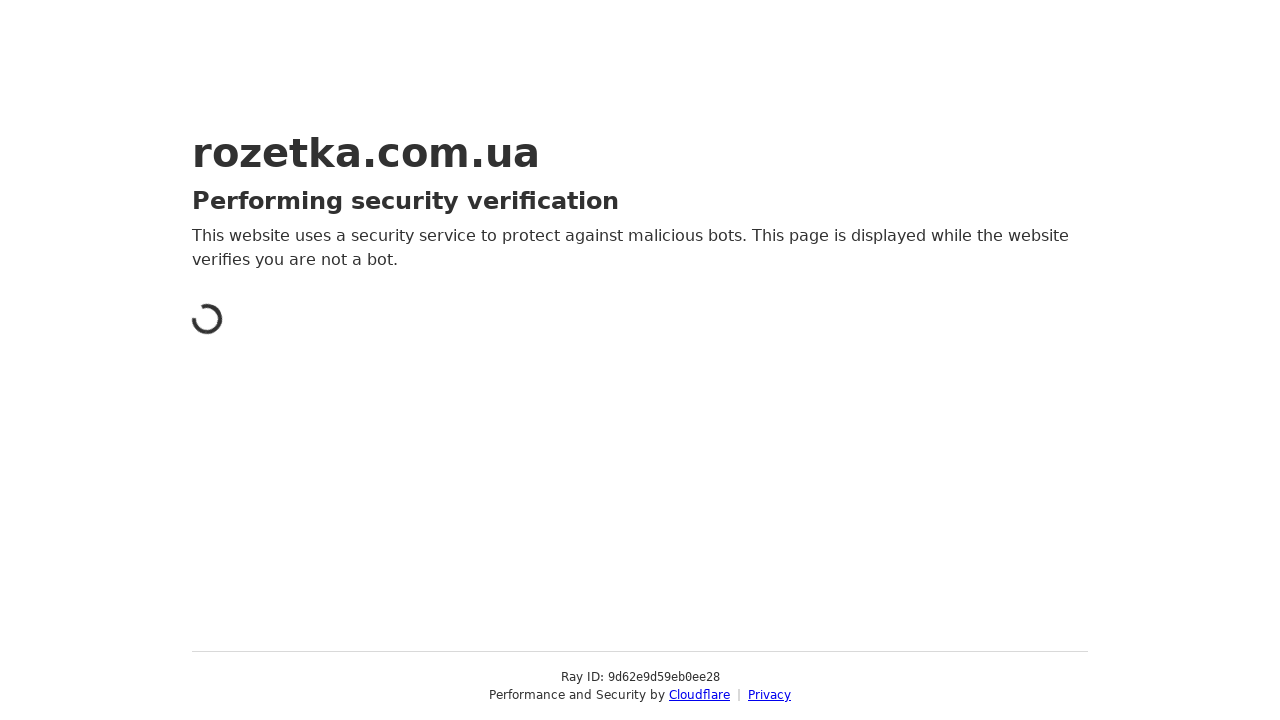

Navigated back in browser history
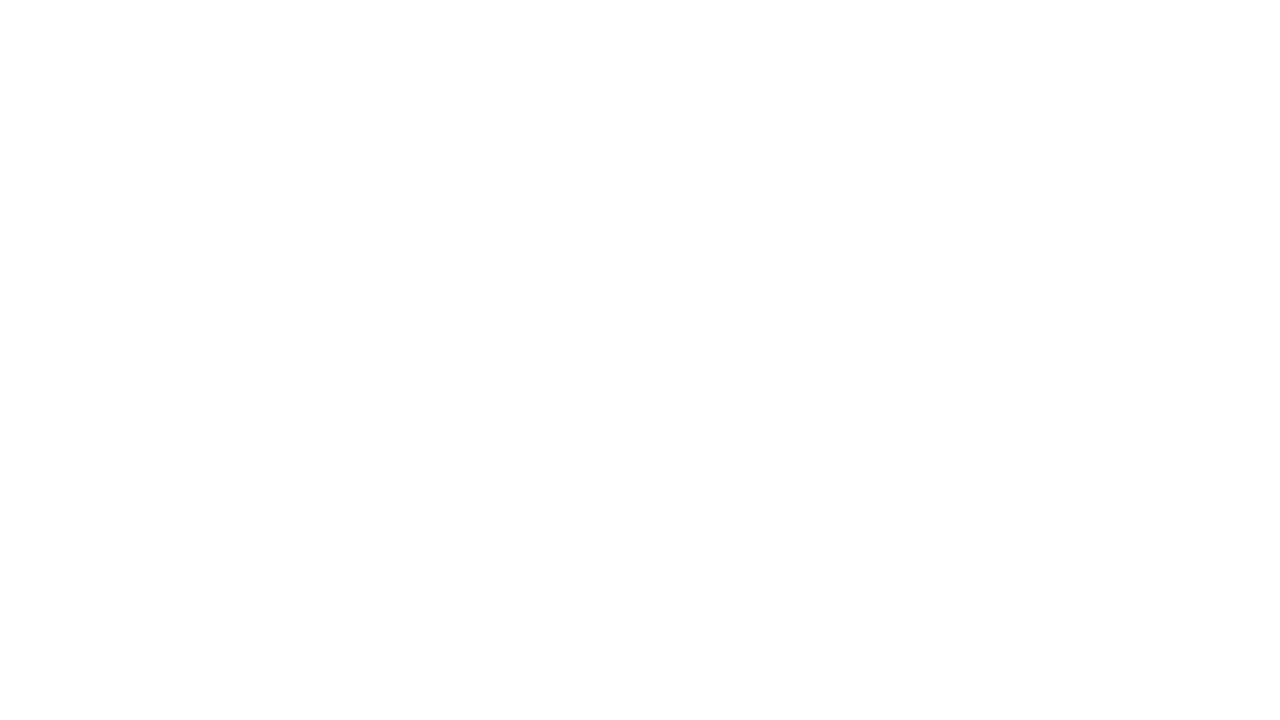

Navigated forward in browser history
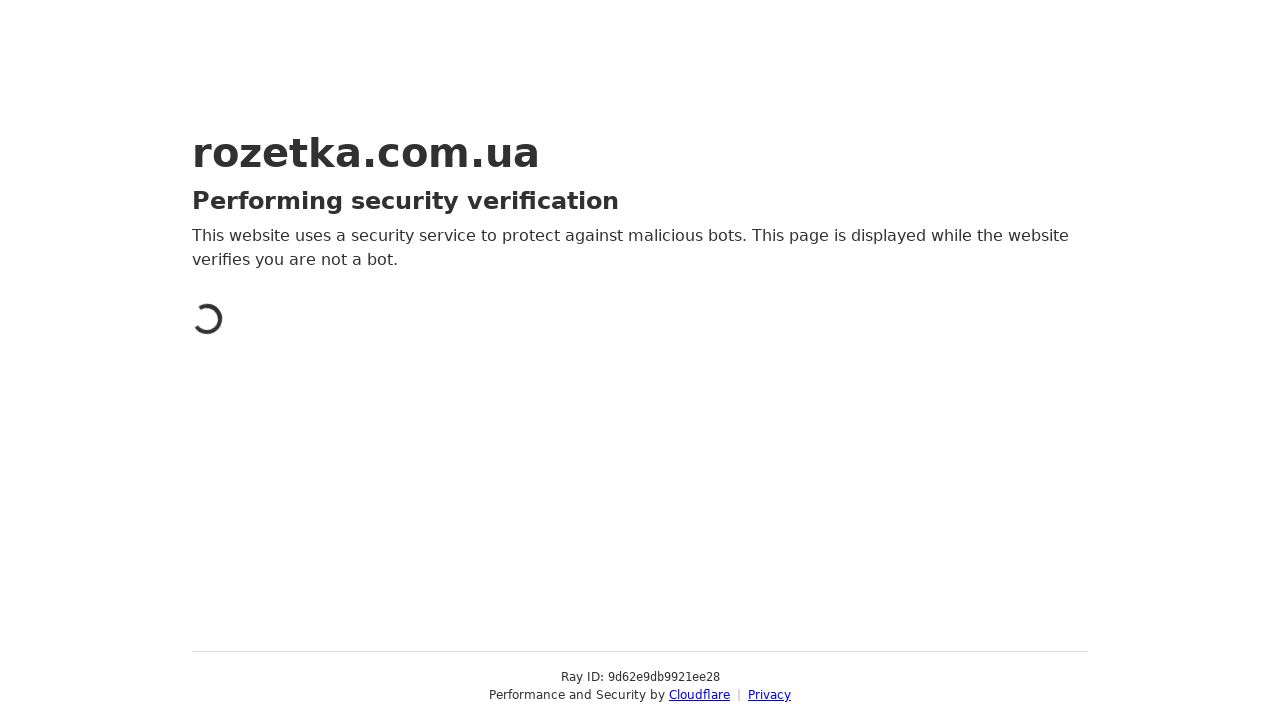

Refreshed the current page
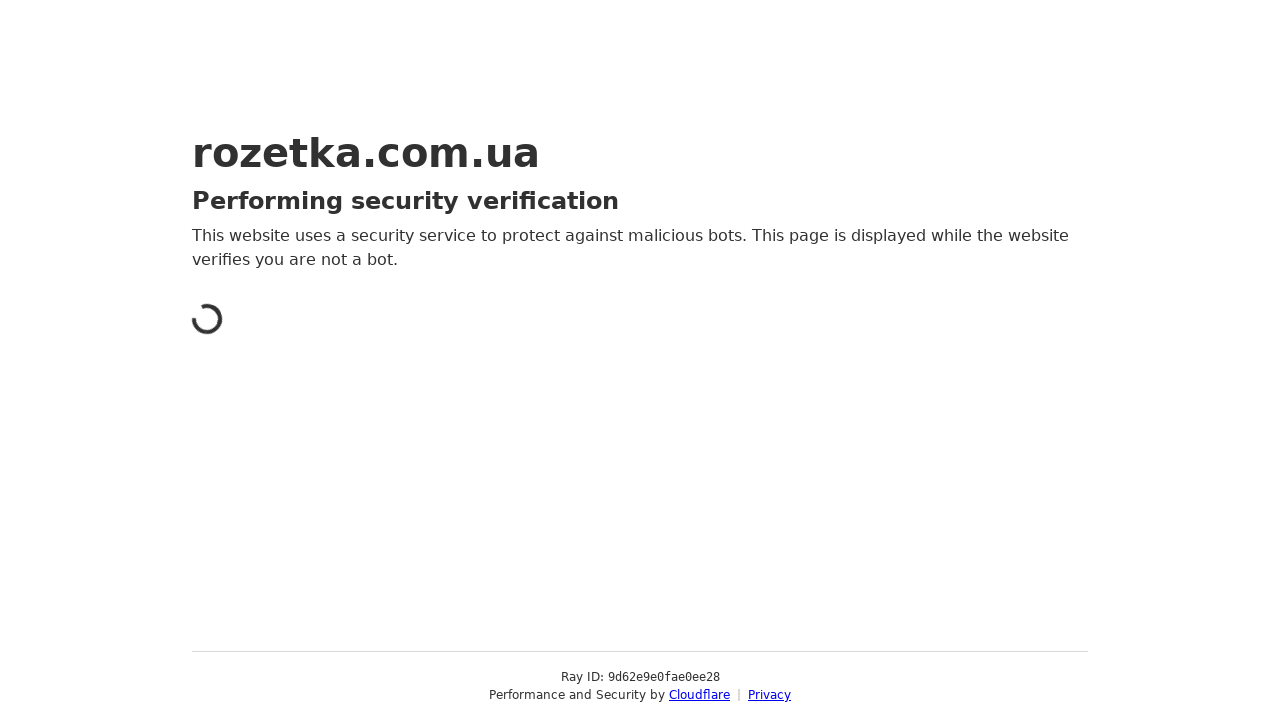

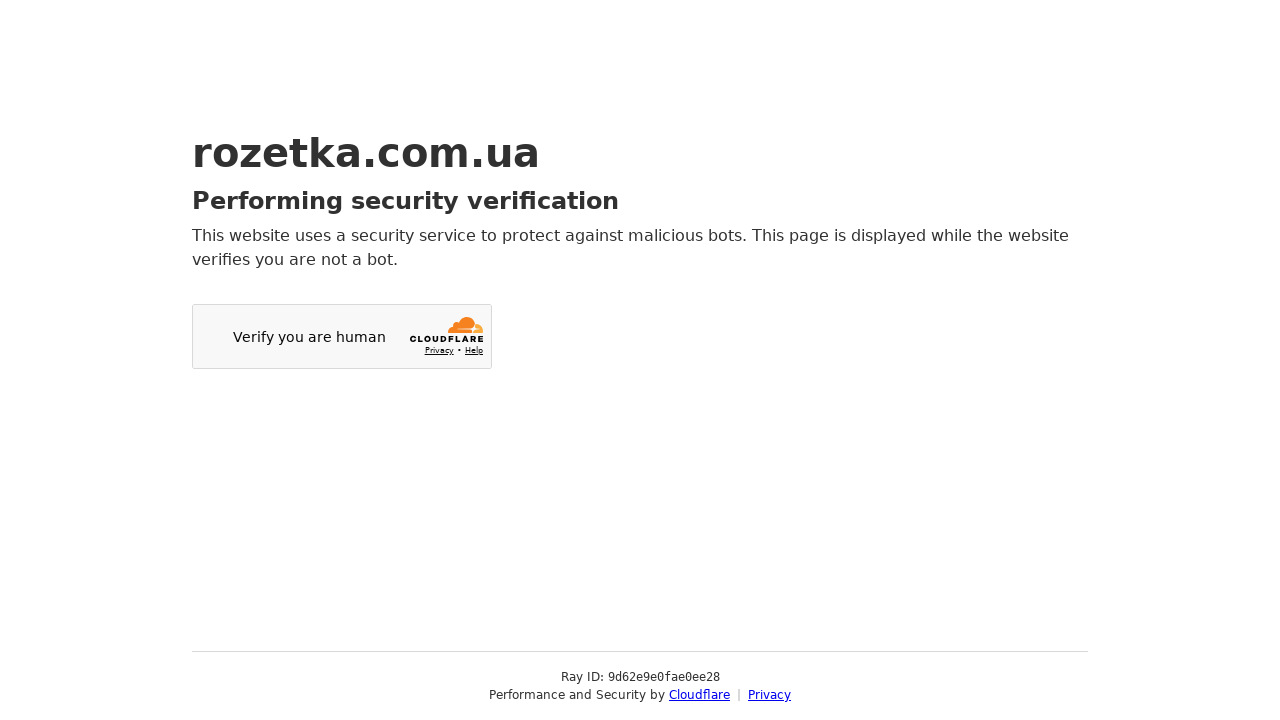